Tests waiting for an element's text to change to a specific value by waiting for a status element to display "Stopped"

Starting URL: https://testpages.herokuapp.com/styled/progress-bars-sync.html

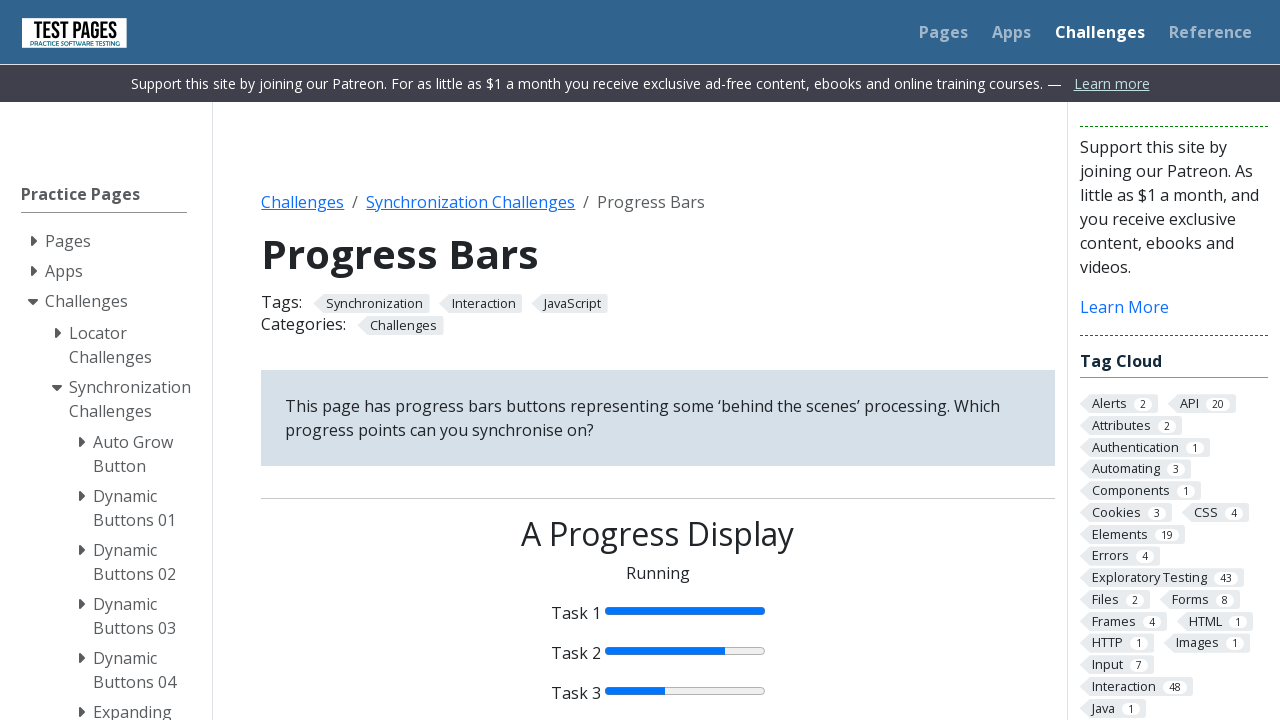

Navigated to progress bars sync test page
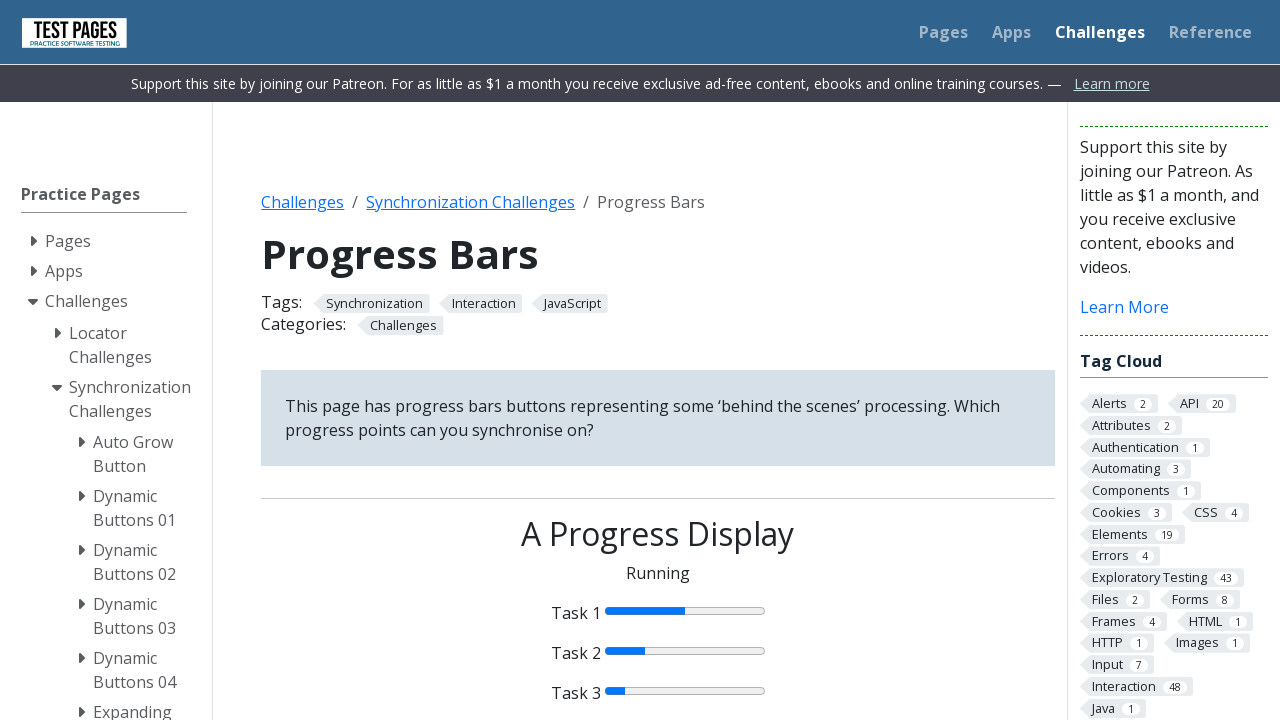

Waited for status element text to change to 'Stopped'
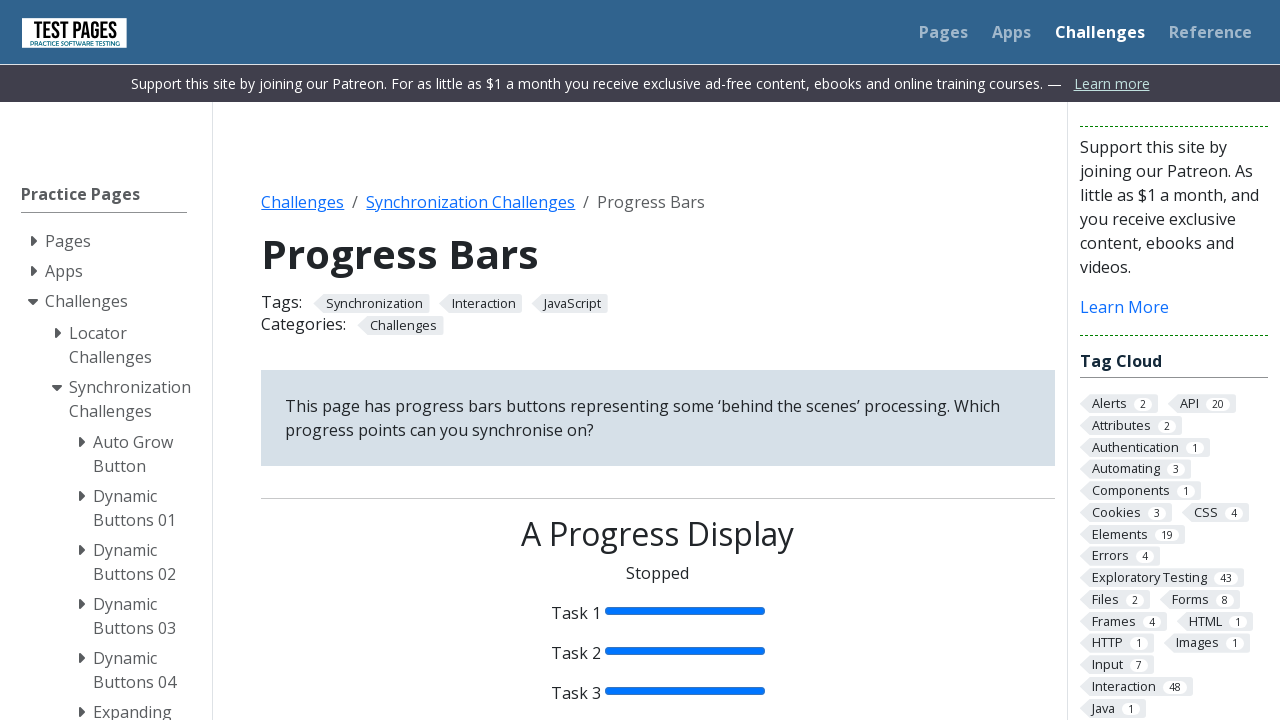

Retrieved status element text: 'Stopped'
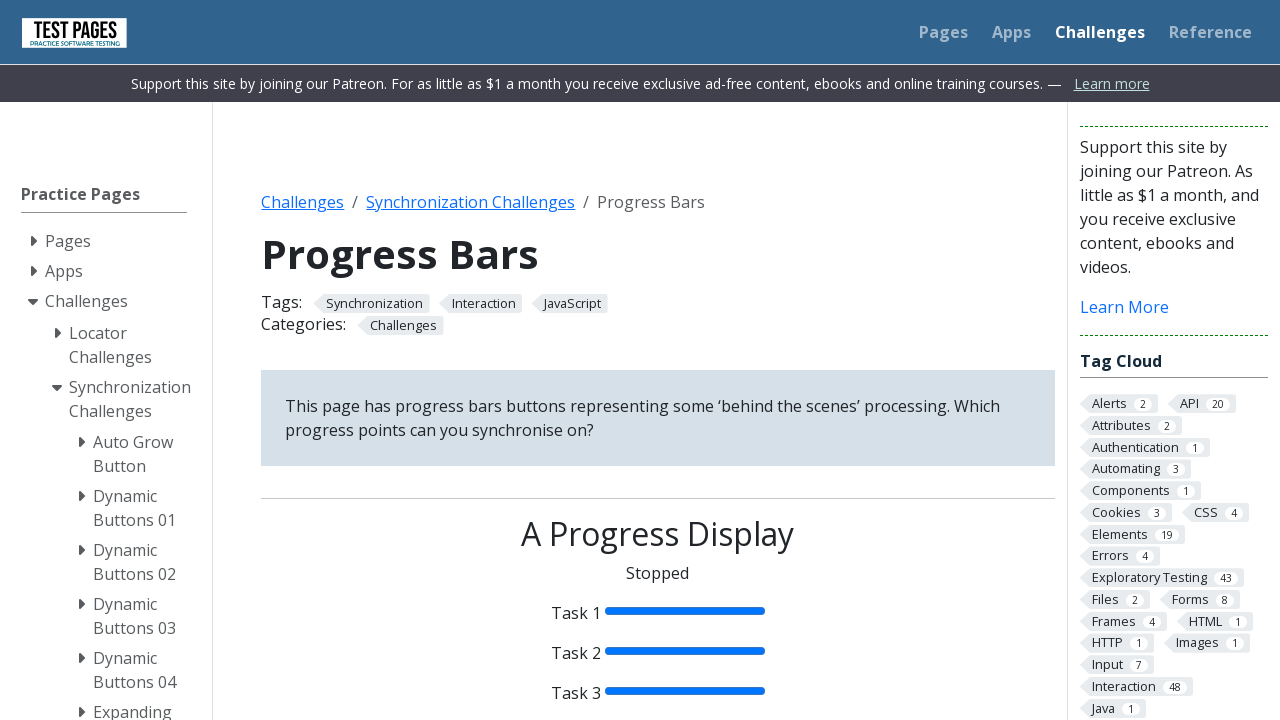

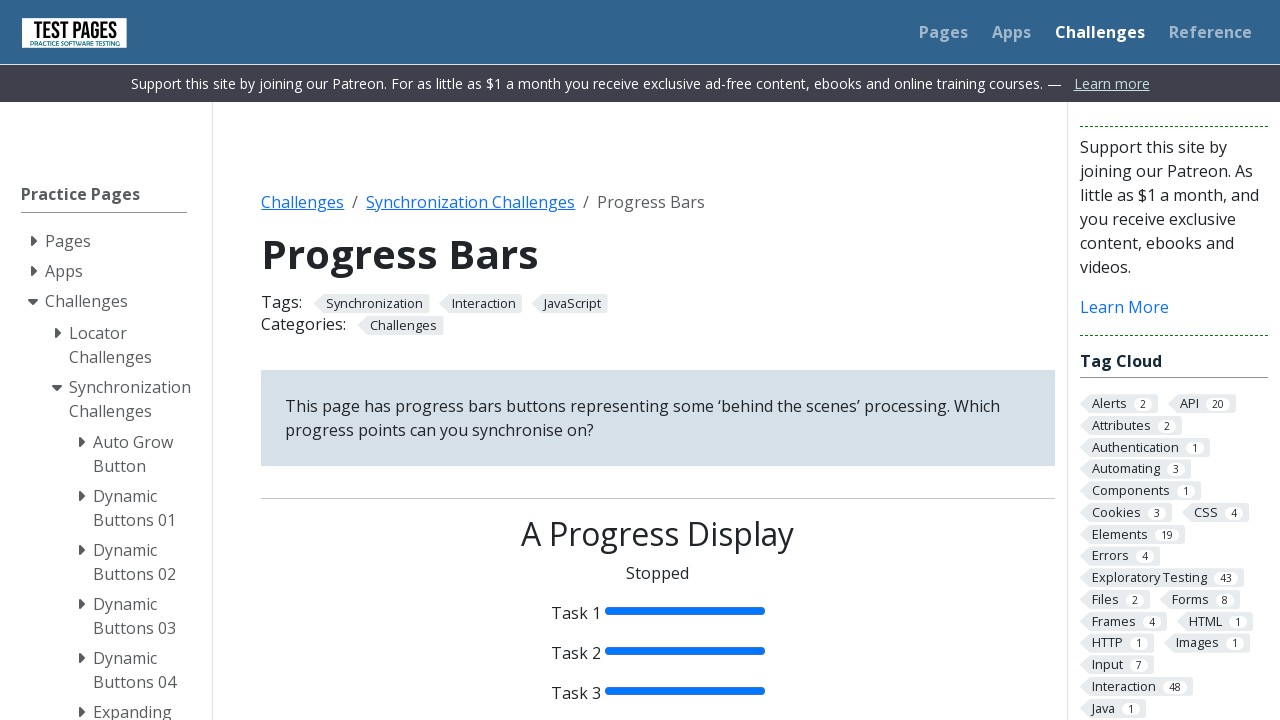